Tests jQuery UI datepicker functionality by navigating to a specific date in the future using the calendar navigation controls

Starting URL: https://jqueryui.com/datepicker/

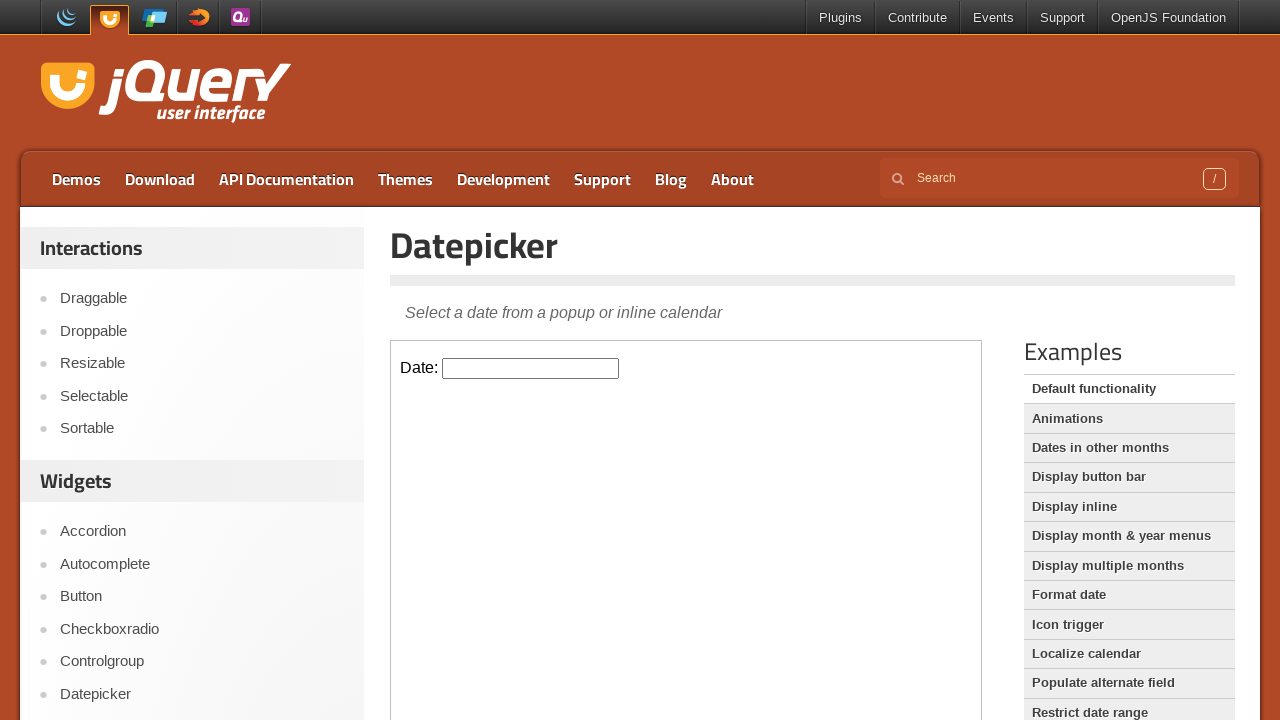

Located the iframe containing the datepicker
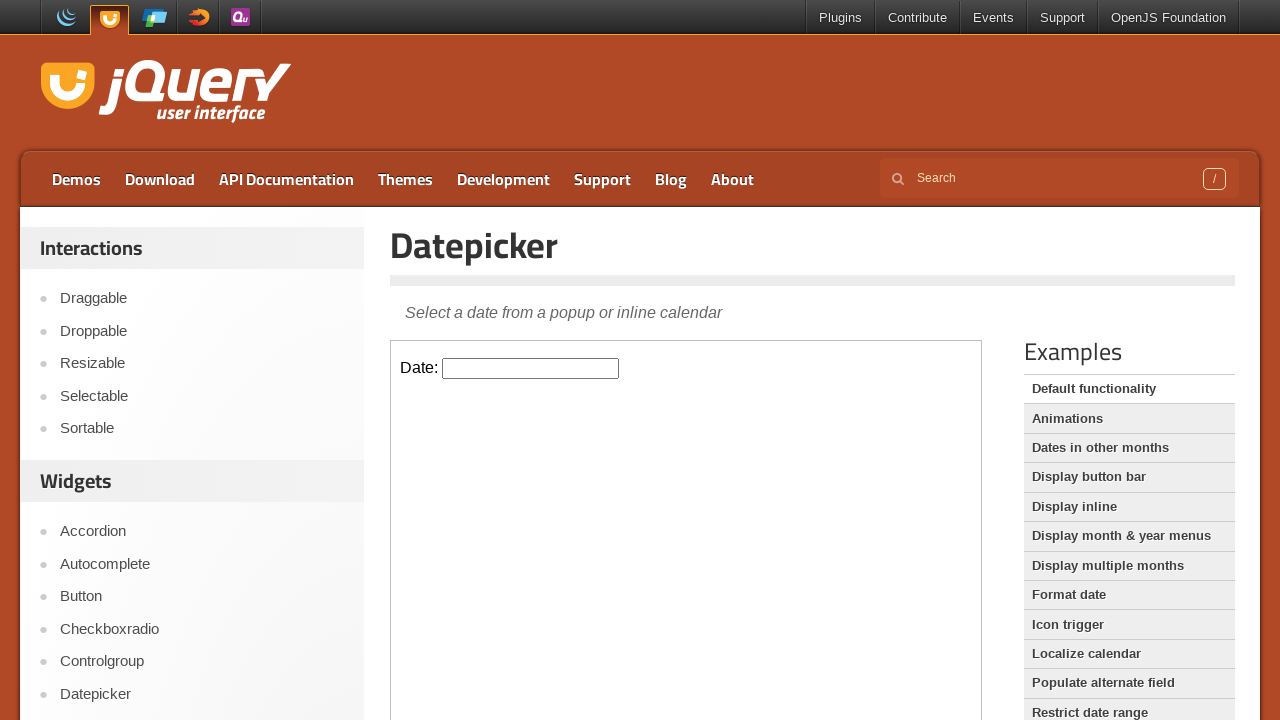

Switched to iframe at index 1
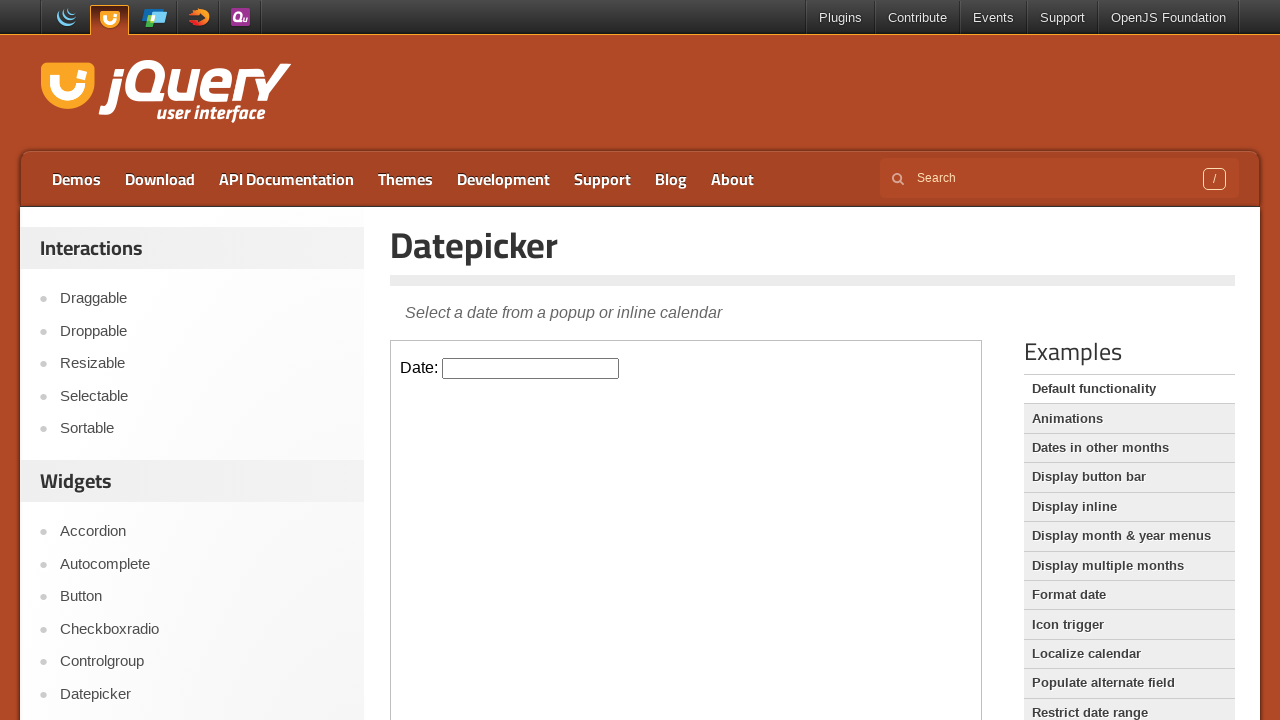

Clicked on datepicker input to open calendar at (531, 368) on input#datepicker
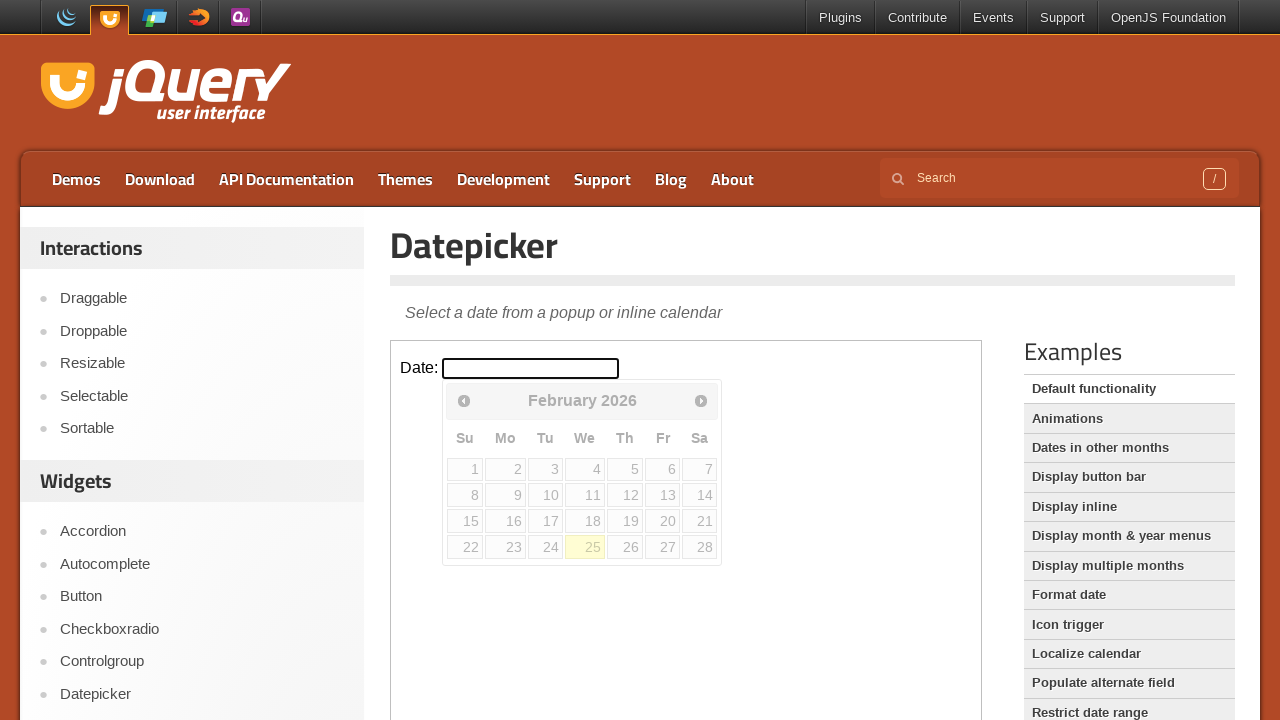

Retrieved current month: February
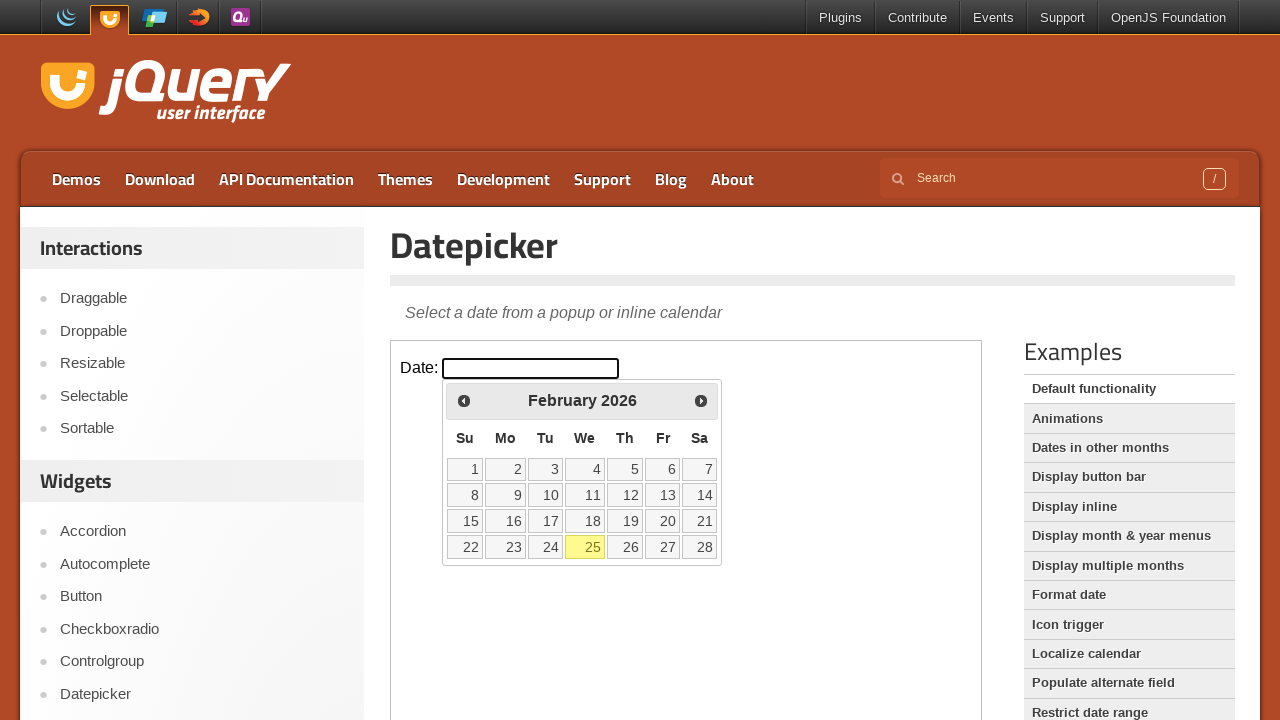

Retrieved current year: 2026
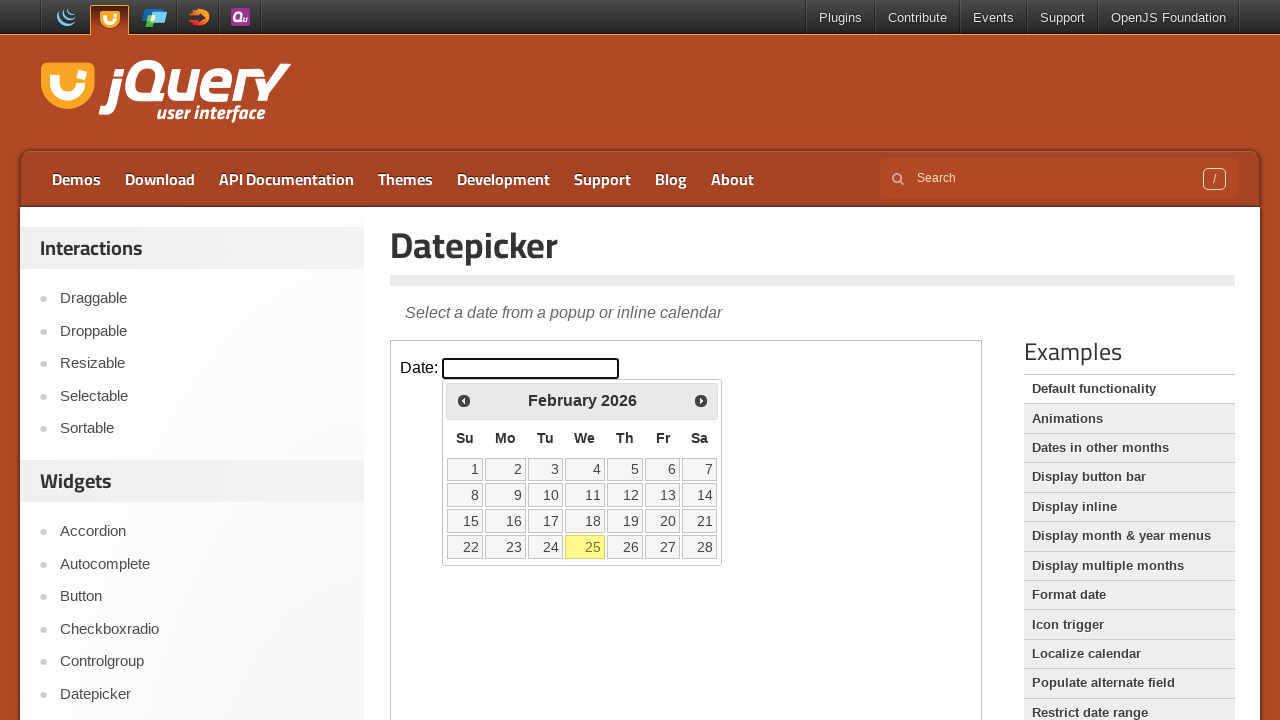

Clicked next button to navigate from February 2026 at (701, 400) on span.ui-icon.ui-icon-circle-triangle-e
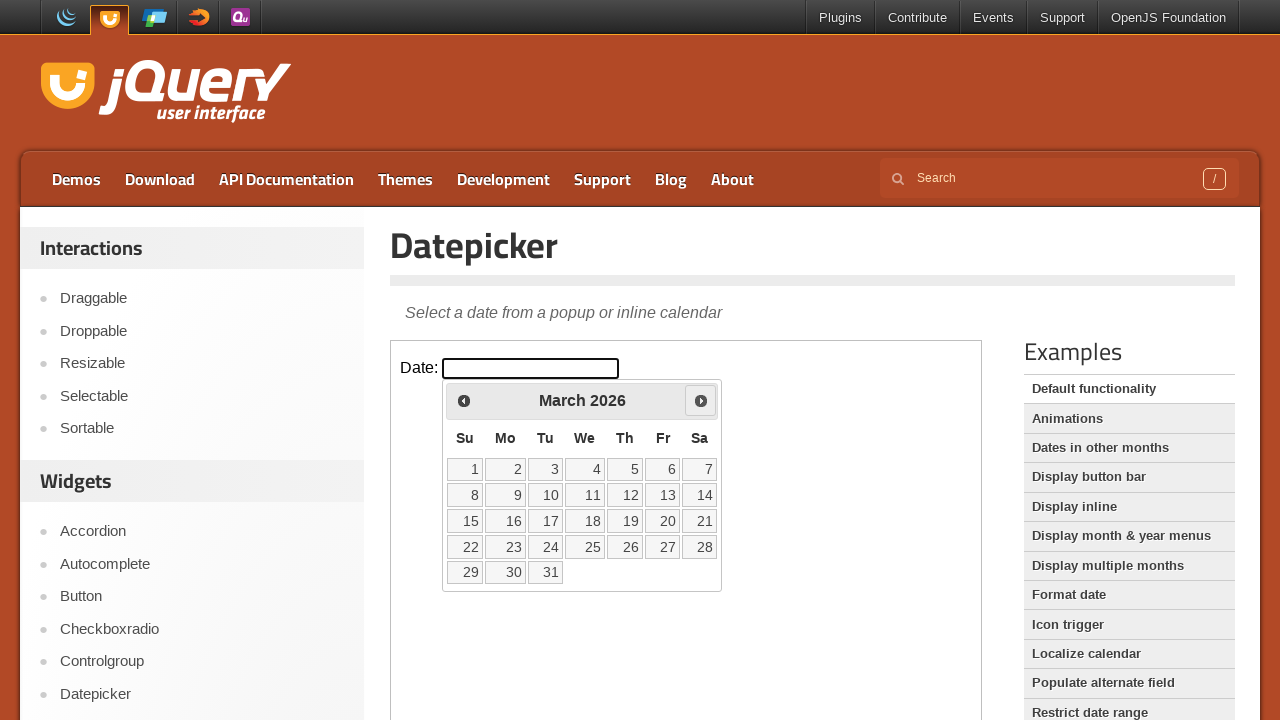

Retrieved current month: March
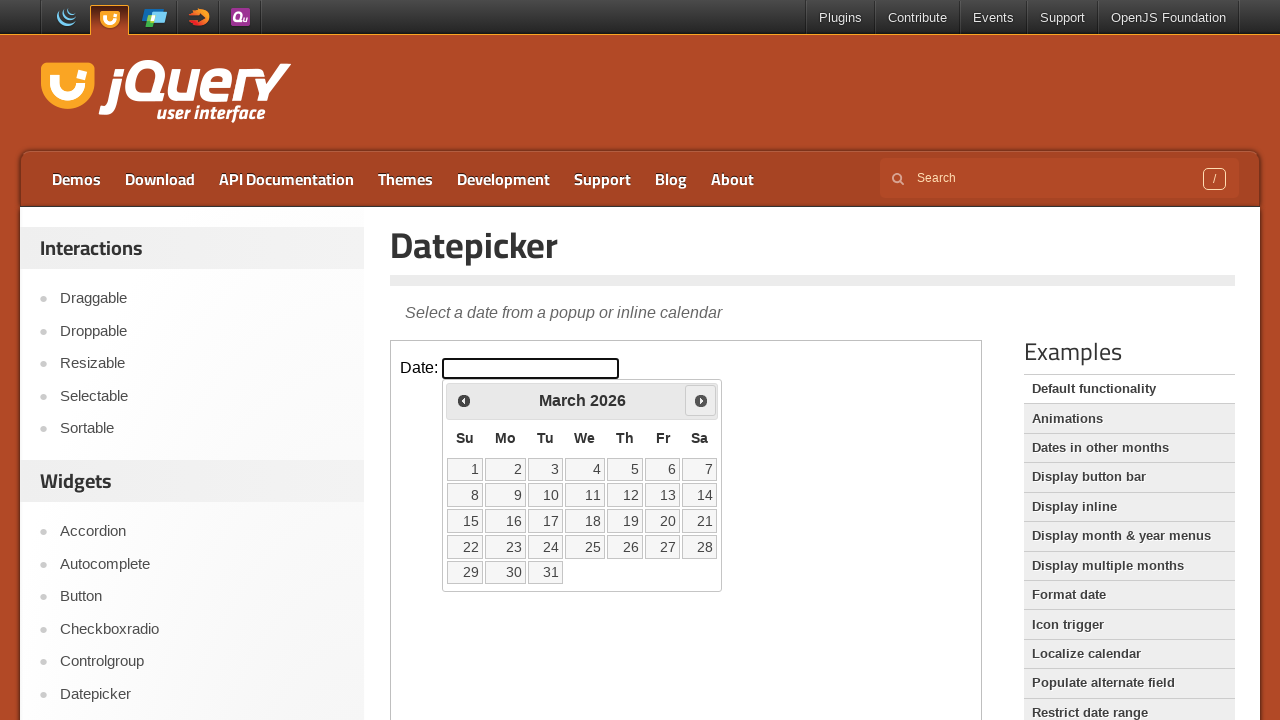

Retrieved current year: 2026
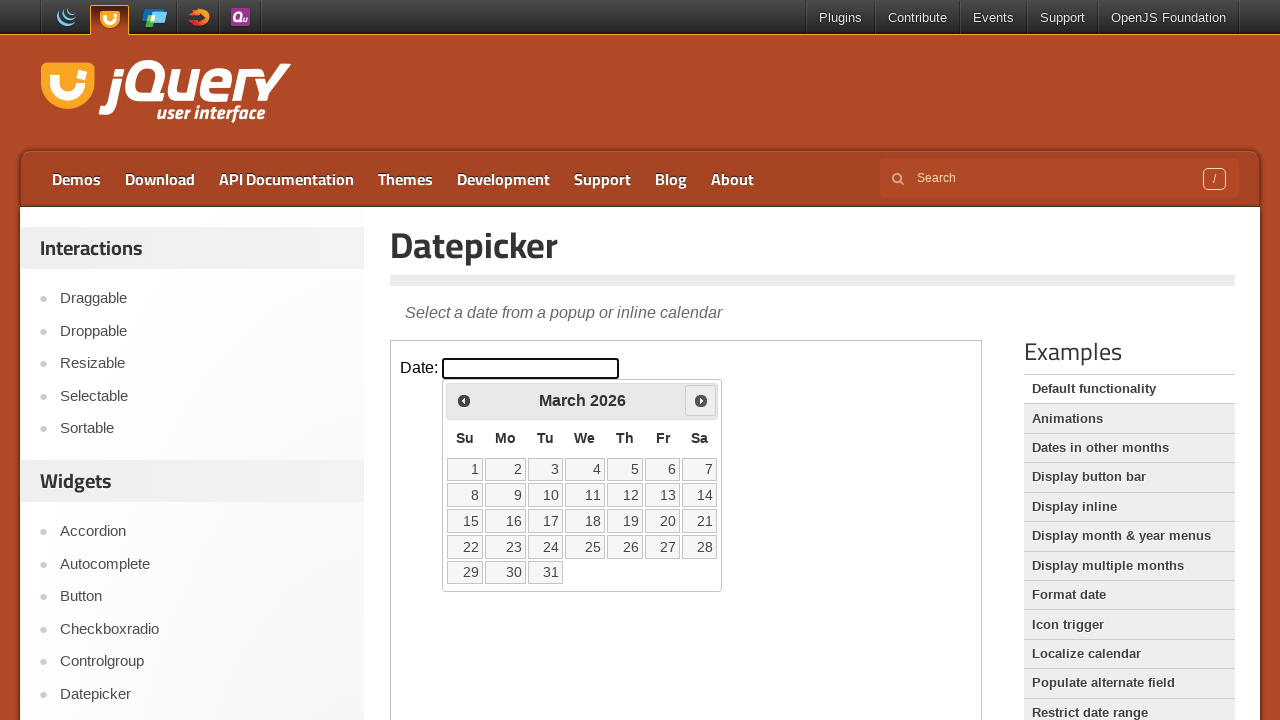

Clicked next button to navigate from March 2026 at (701, 400) on span.ui-icon.ui-icon-circle-triangle-e
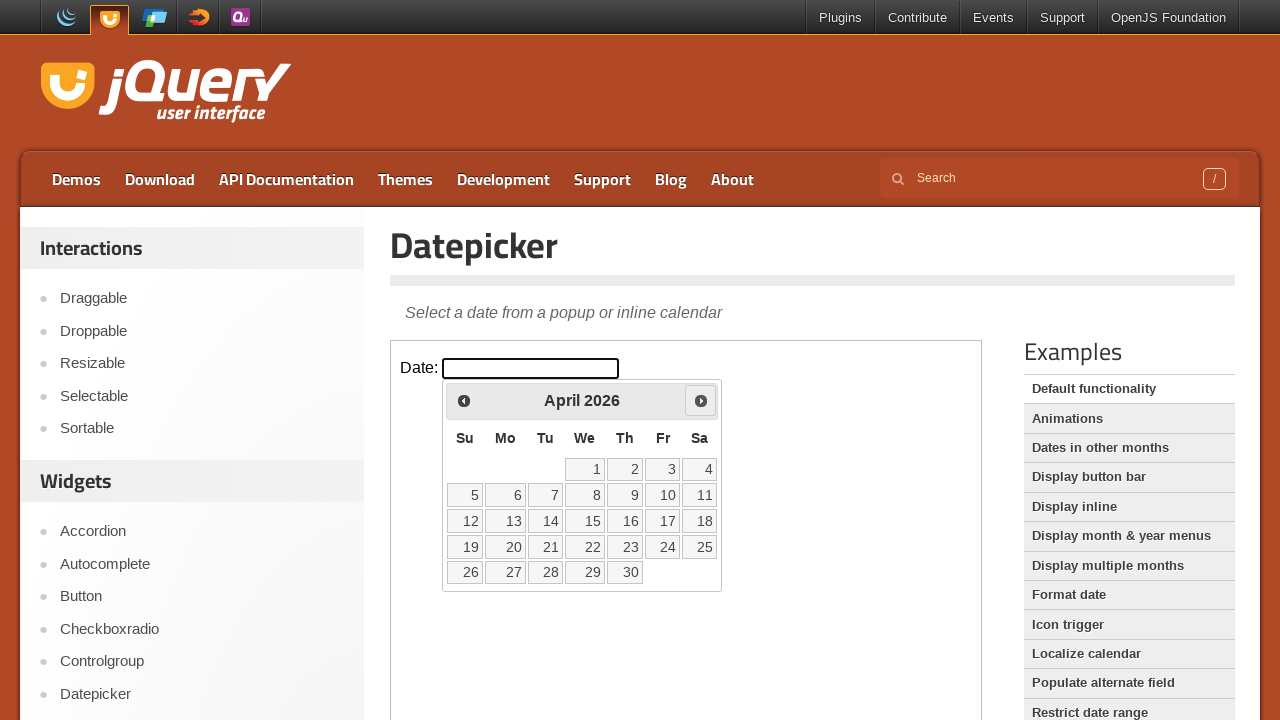

Retrieved current month: April
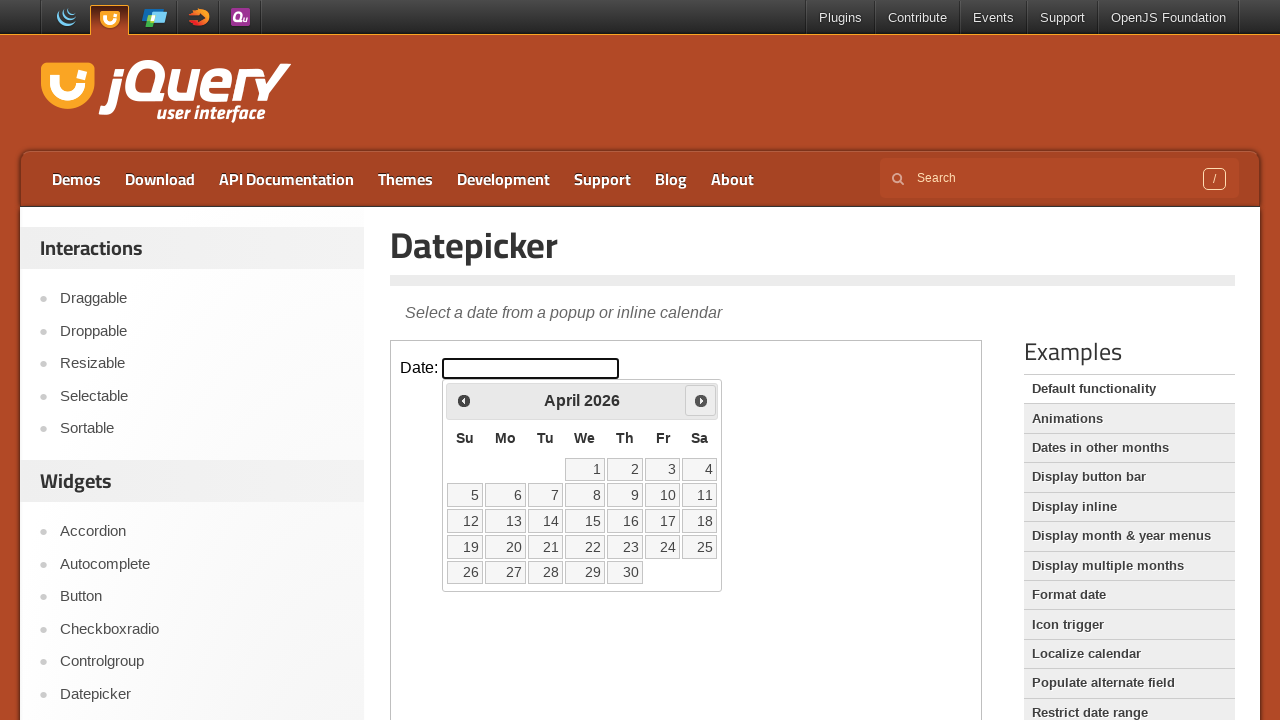

Retrieved current year: 2026
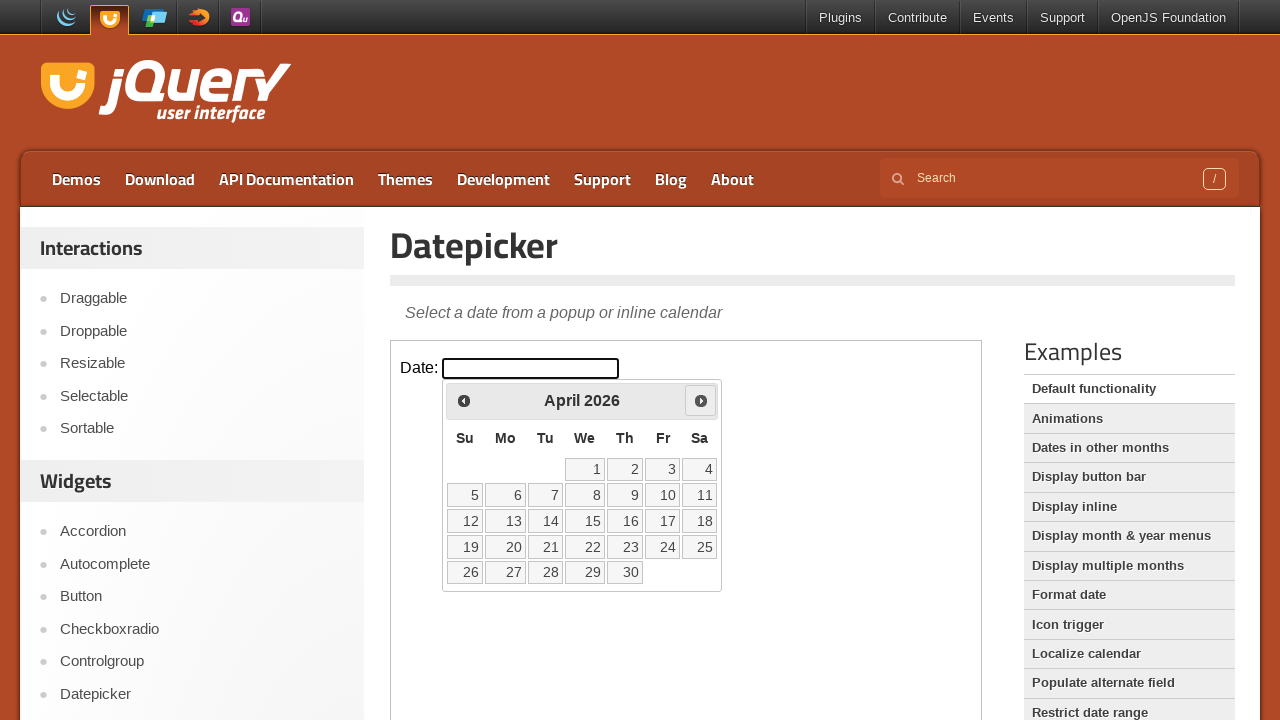

Clicked next button to navigate from April 2026 at (701, 400) on span.ui-icon.ui-icon-circle-triangle-e
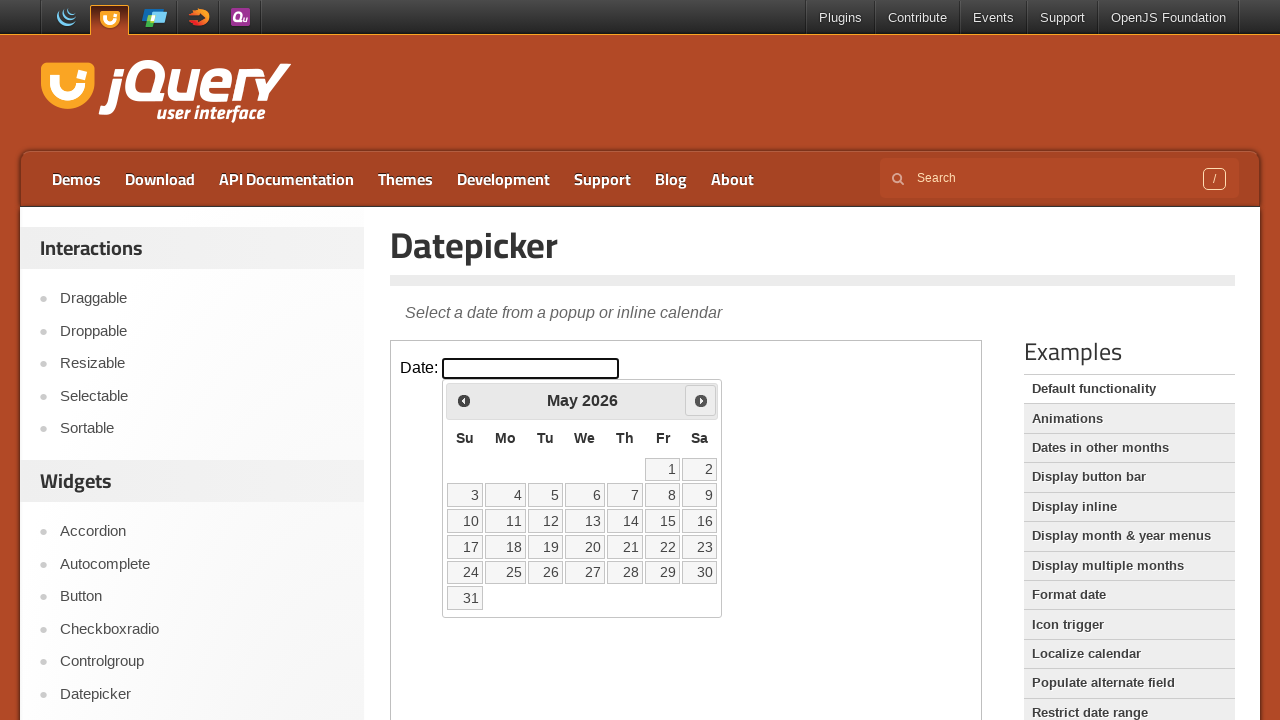

Retrieved current month: May
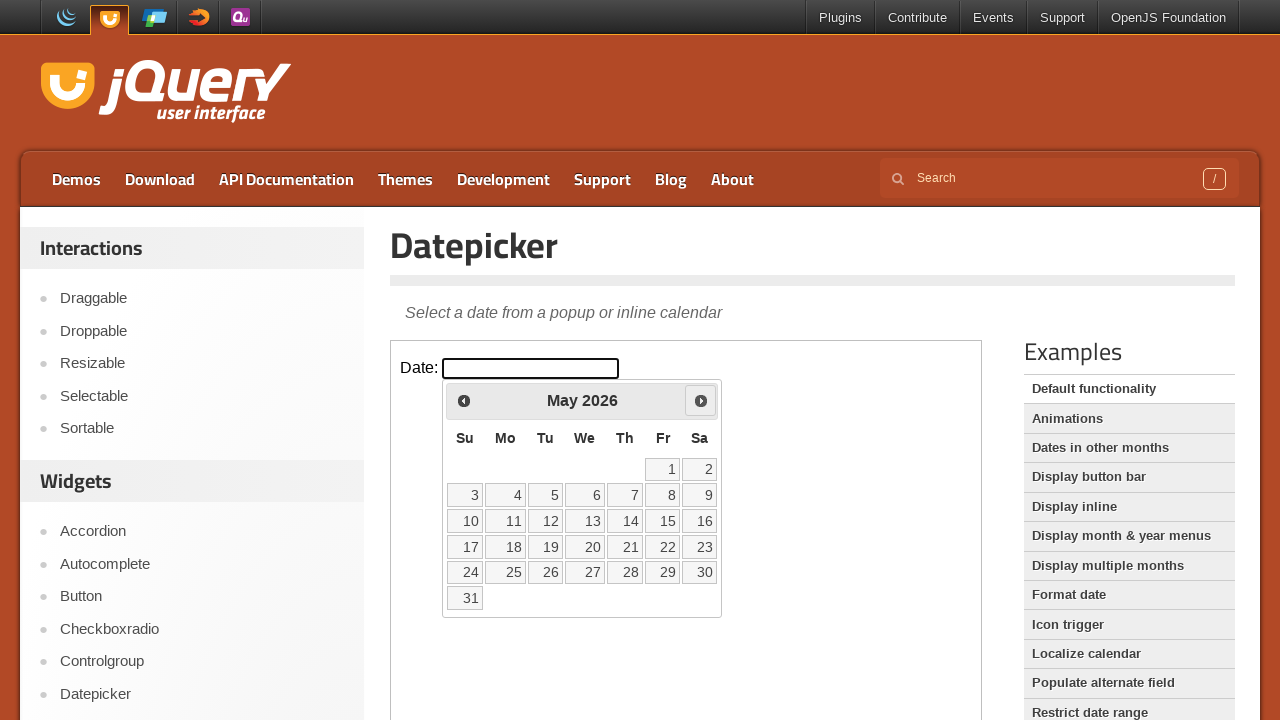

Retrieved current year: 2026
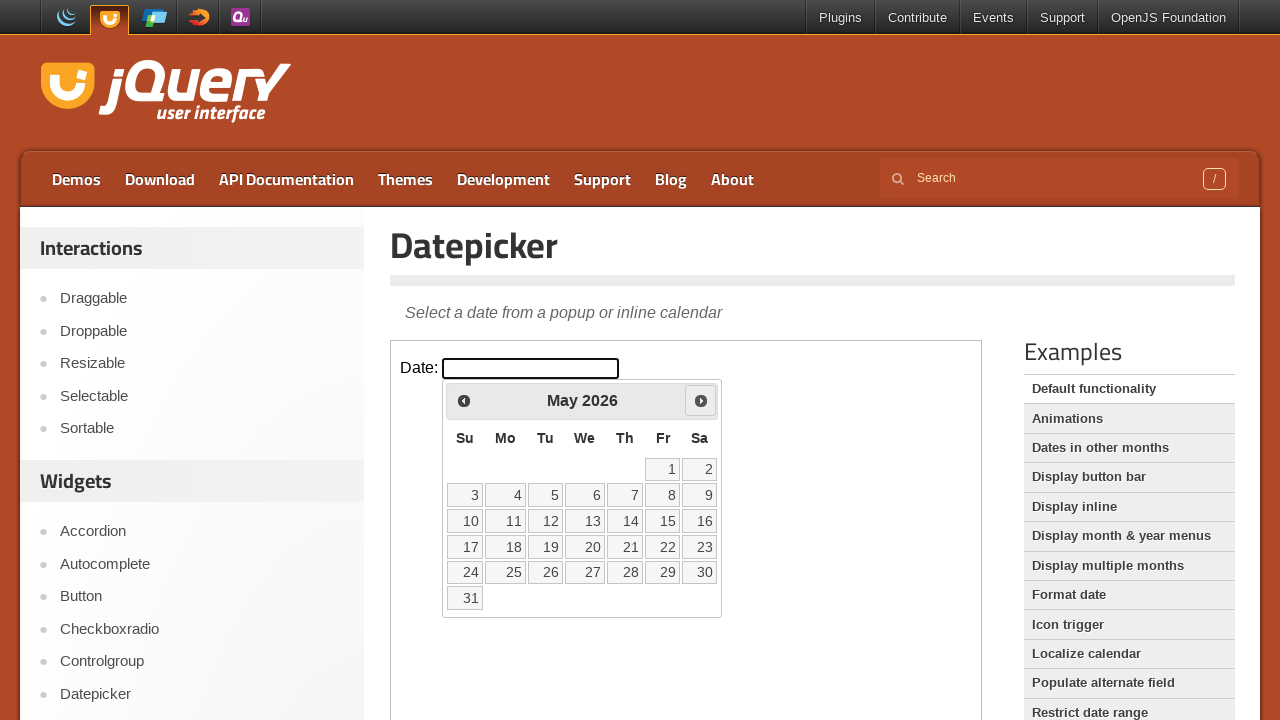

Reached target date of May 2026
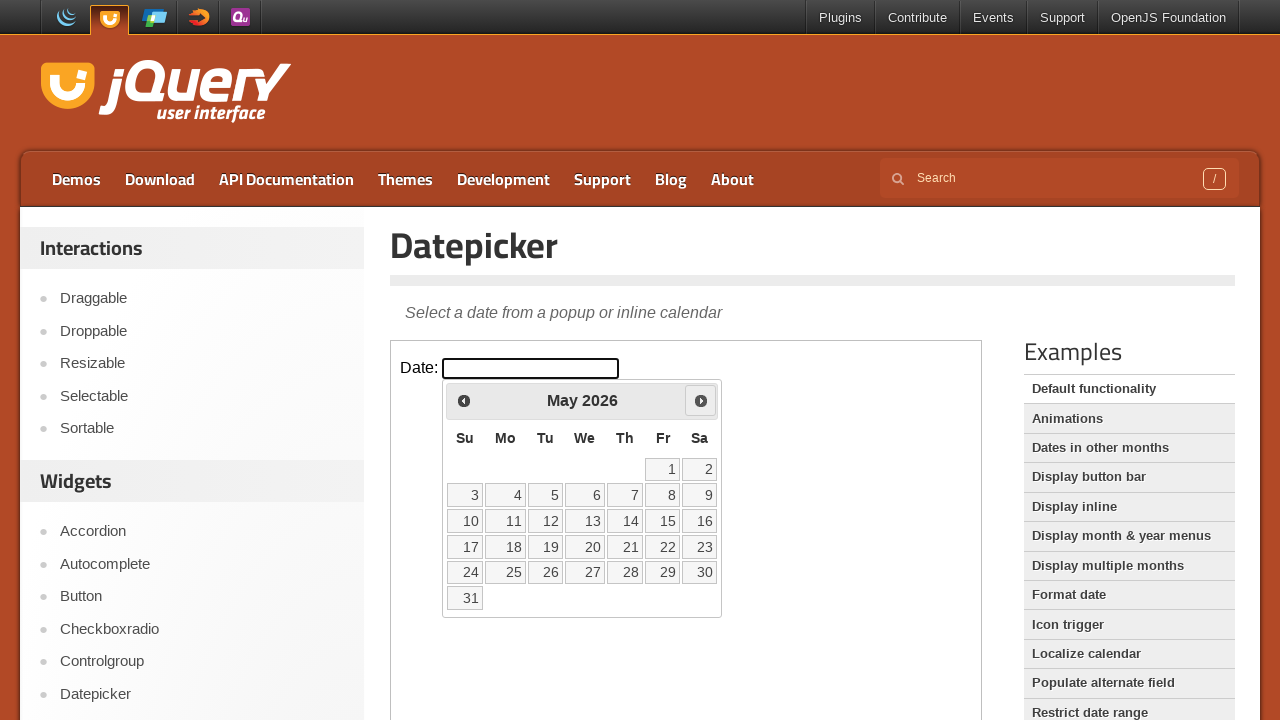

Retrieved all date elements from calendar
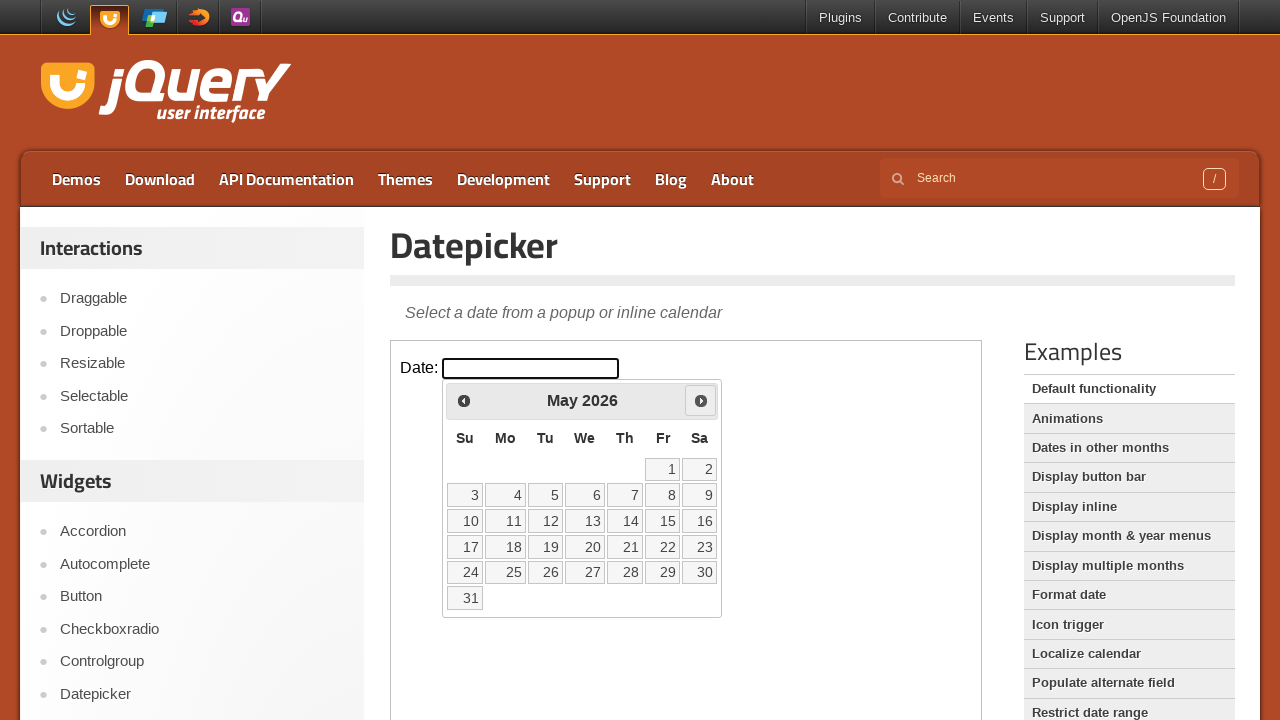

Clicked on date 23 in the calendar at (700, 547) on table.ui-datepicker-calendar tbody tr td a >> nth=22
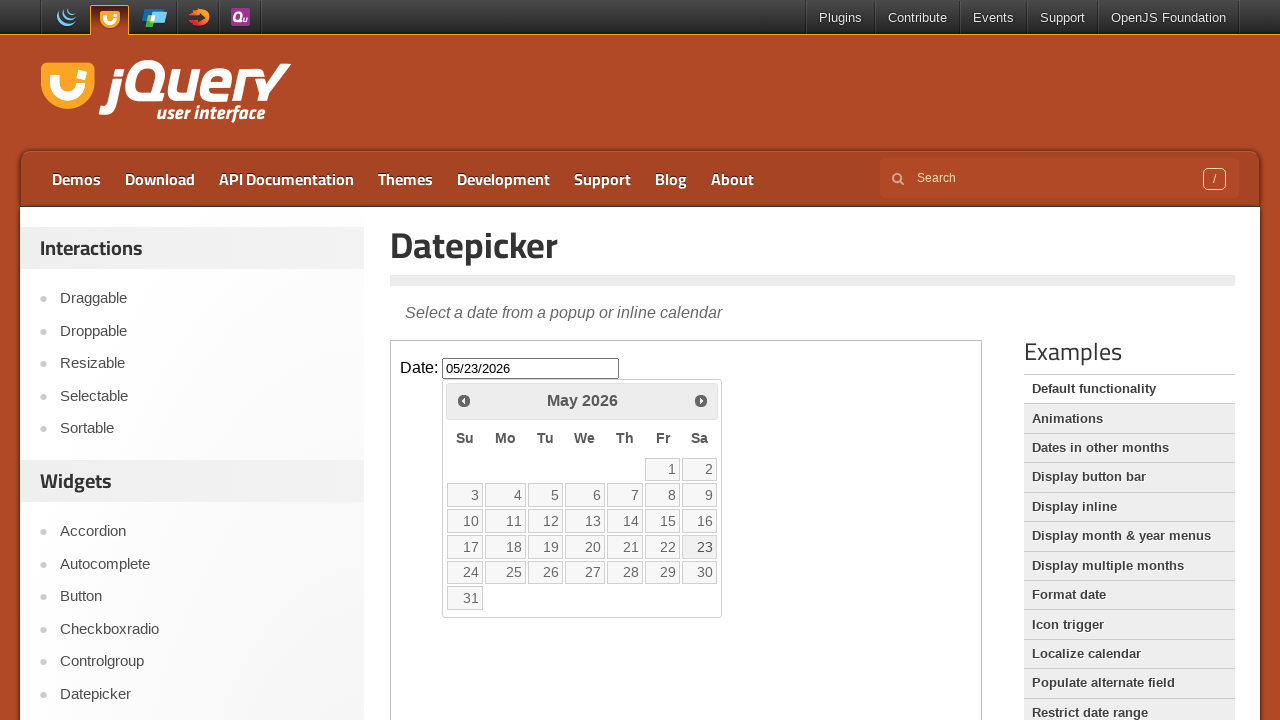

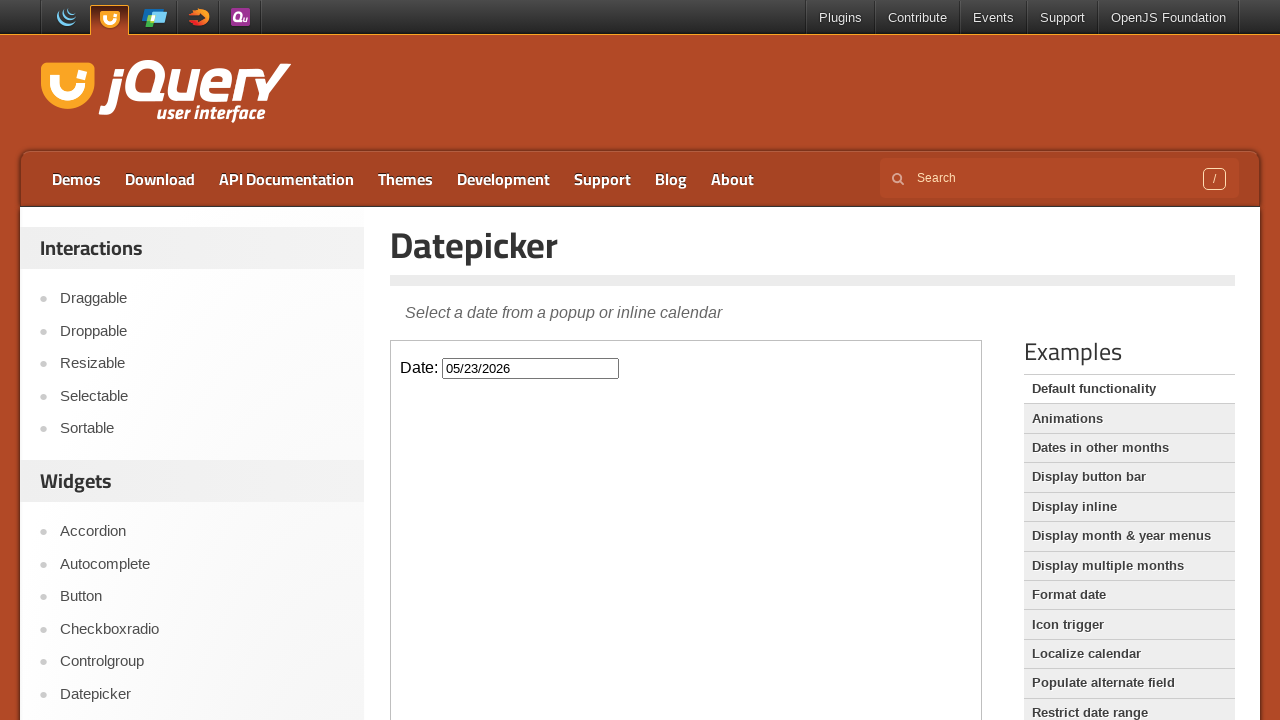